Tests the indicator dropdown and difference mode functionality on a dashboard application by selecting an indicator from a dropdown, enabling a compare year option if available, and then disabling it to verify the UI responds correctly.

Starting URL: https://buurtdashboard-dev.vercel.app/?config=dordrecht

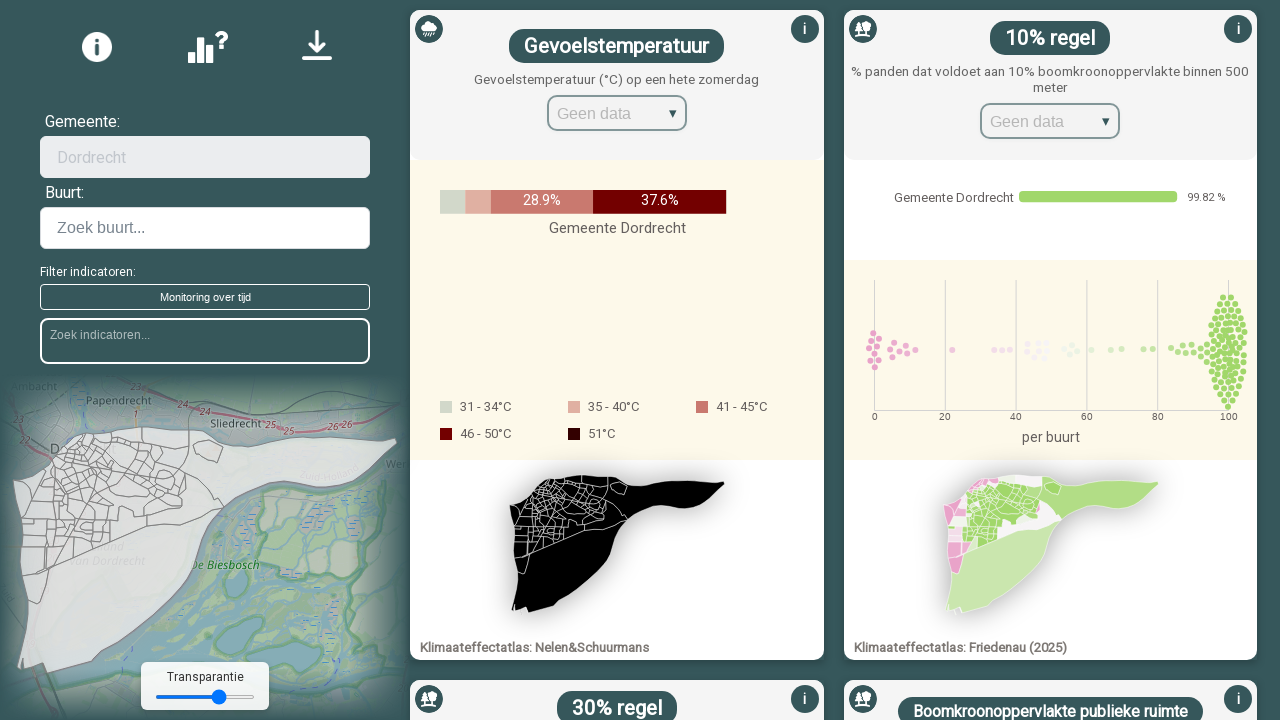

Waited for page to reach network idle state
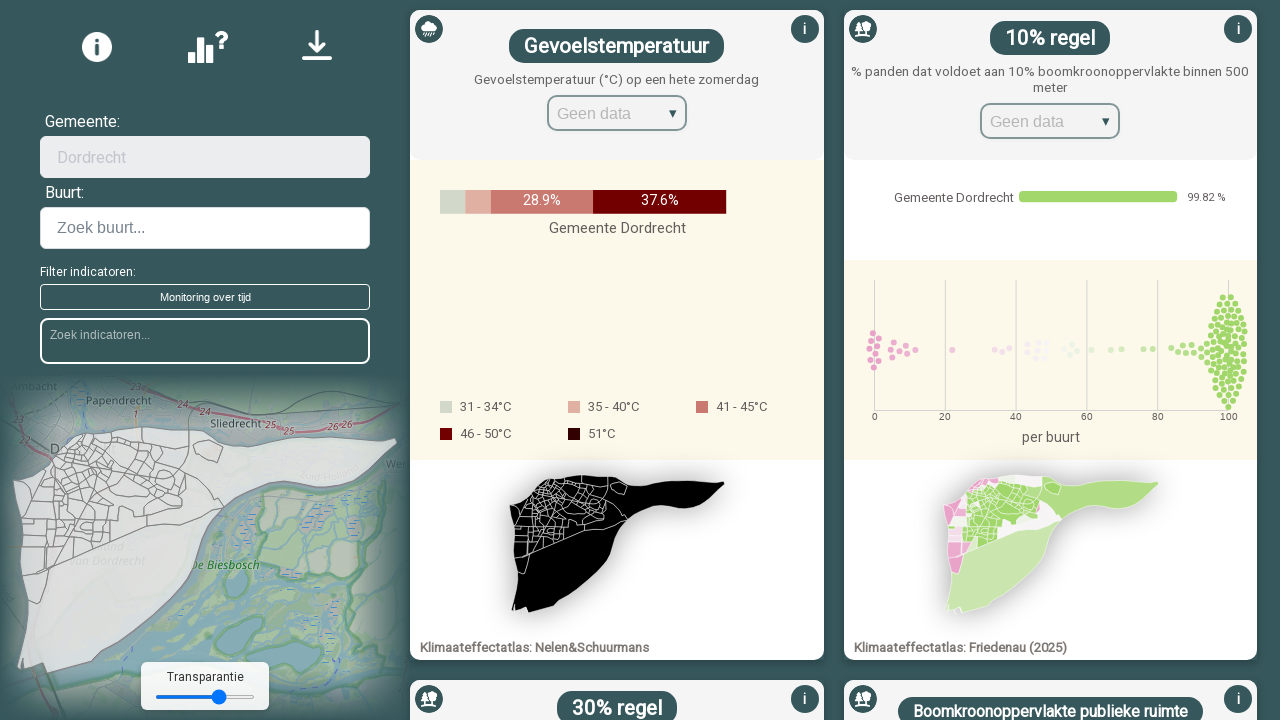

Waited 3 seconds for components to initialize
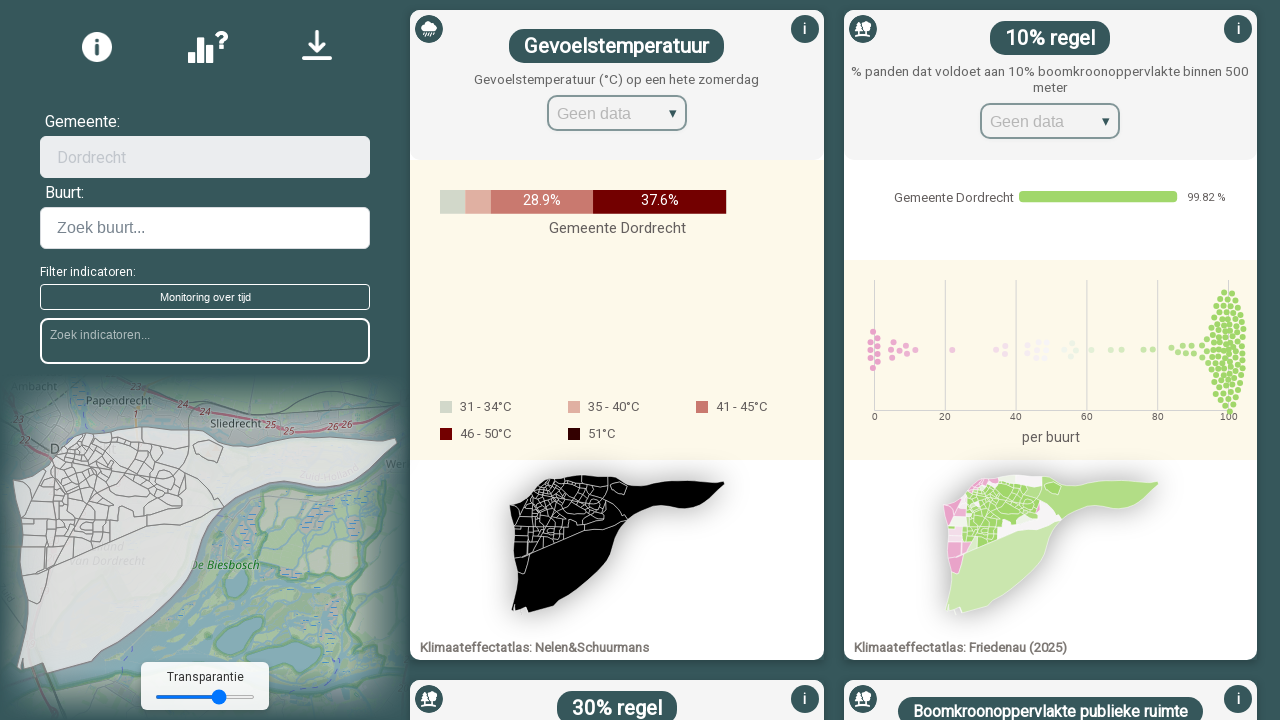

Located indicator dropdown textbox
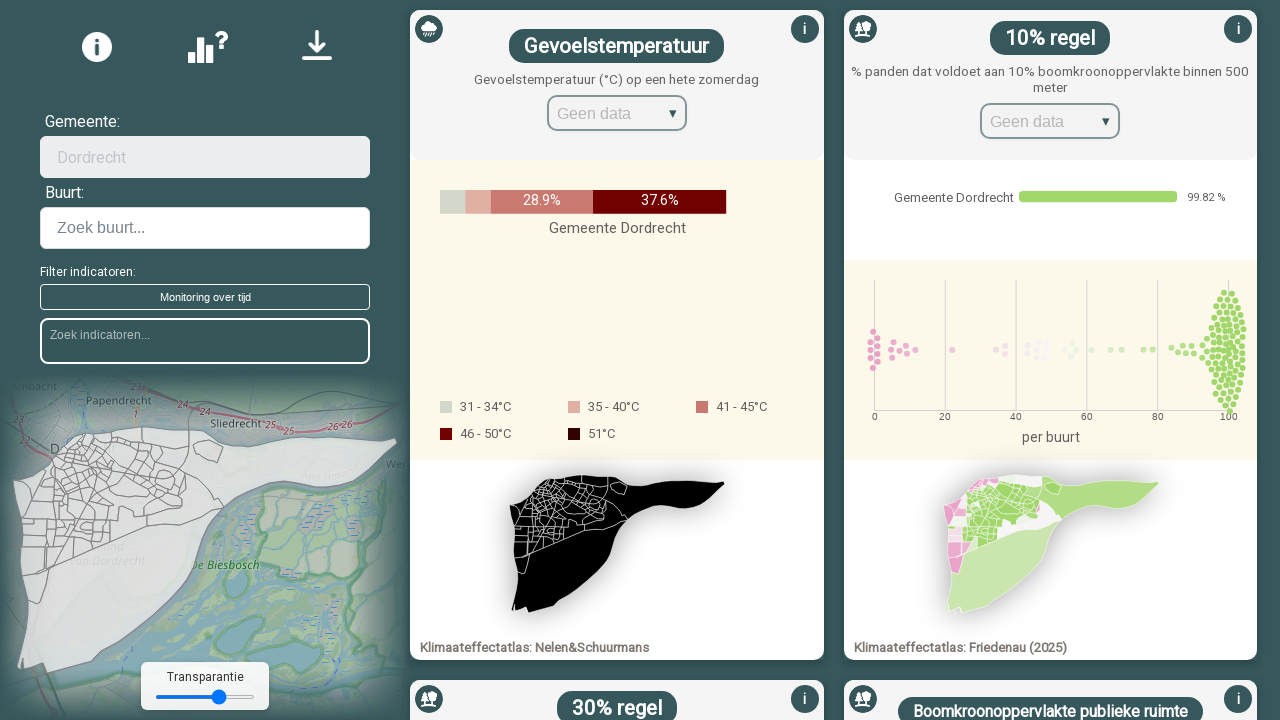

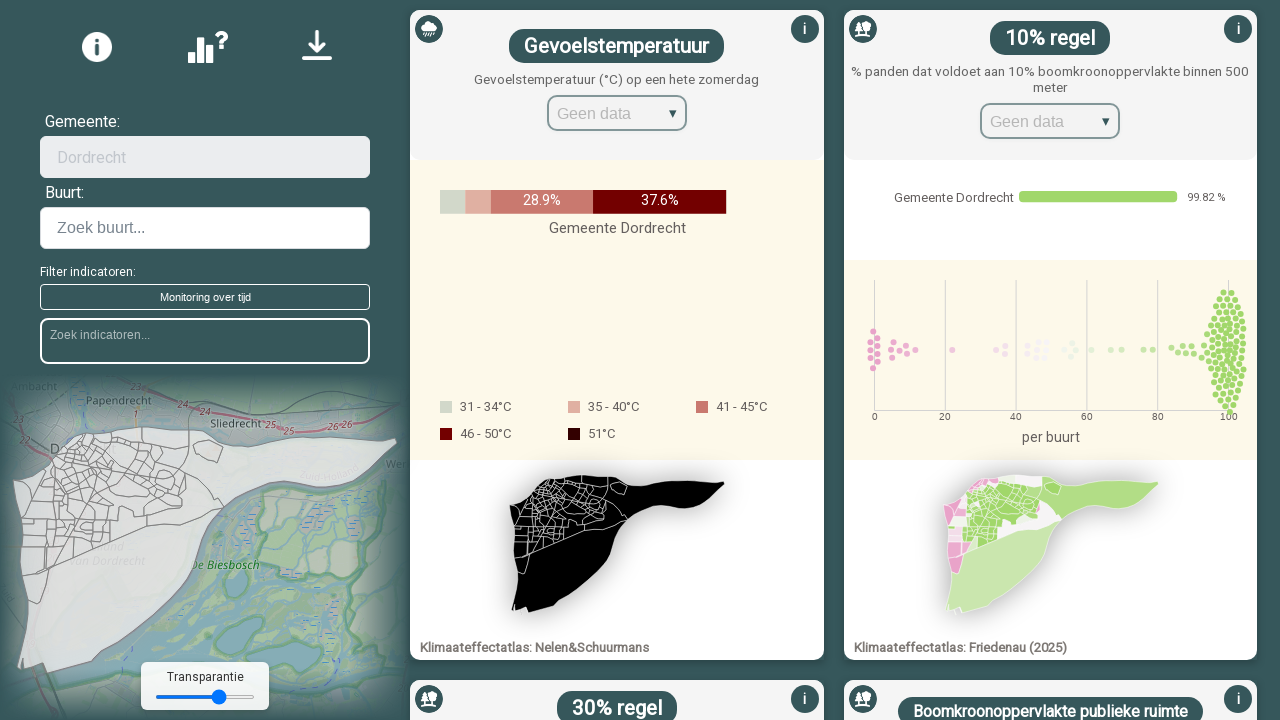